Tests if the calculator correctly divides two numbers (13 / 2 = 6.5) using the prototype build

Starting URL: https://testsheepnz.github.io/BasicCalculator

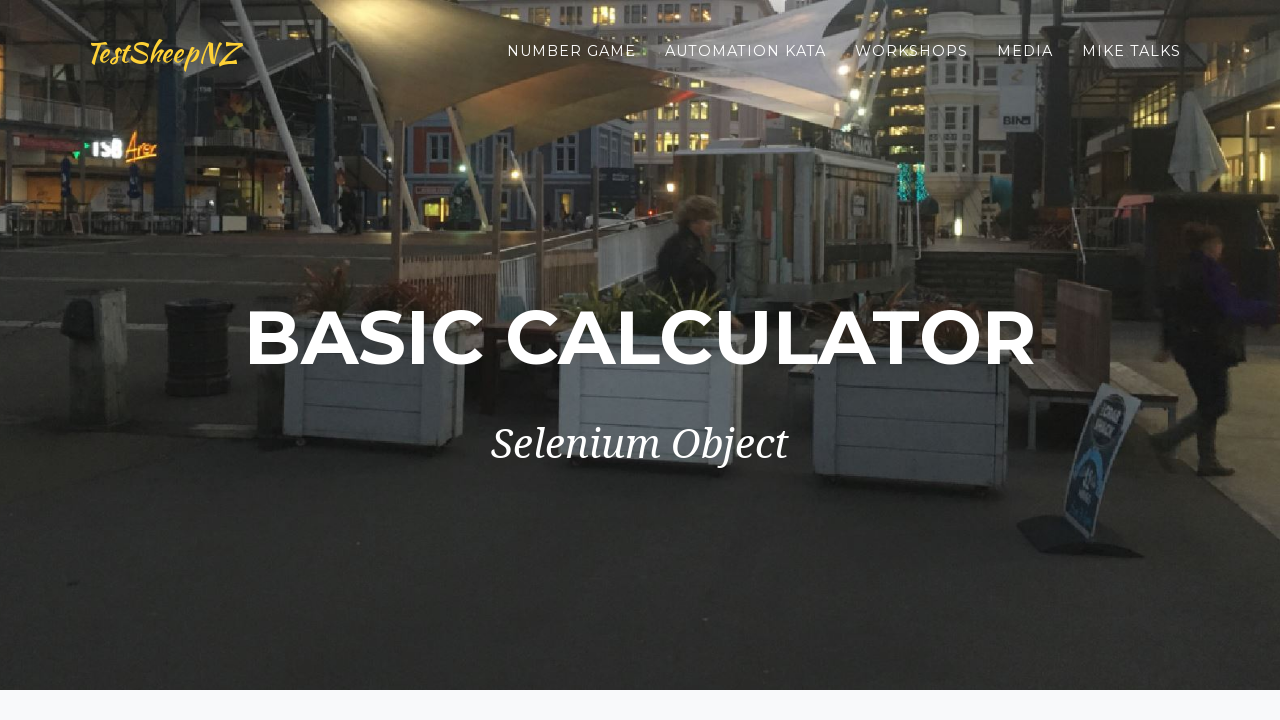

Selected prototype build (0) from build selector on #selectBuild
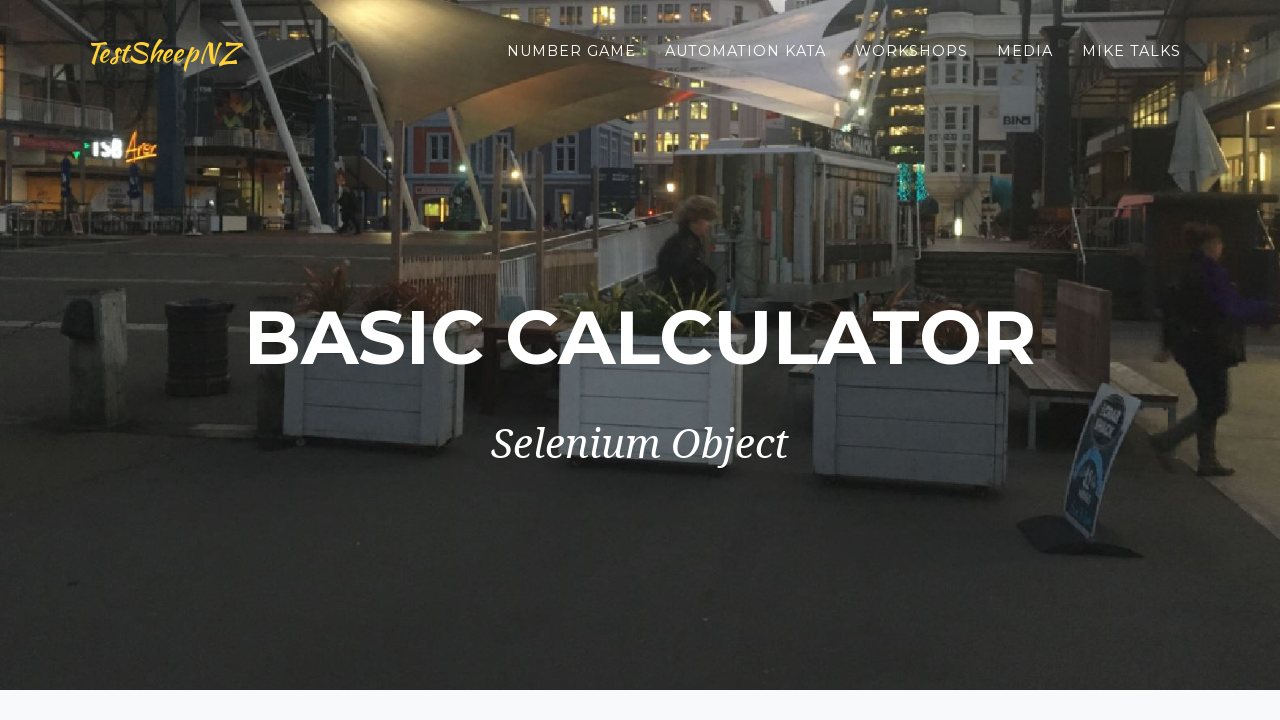

Entered first number (13) in number1Field on #number1Field
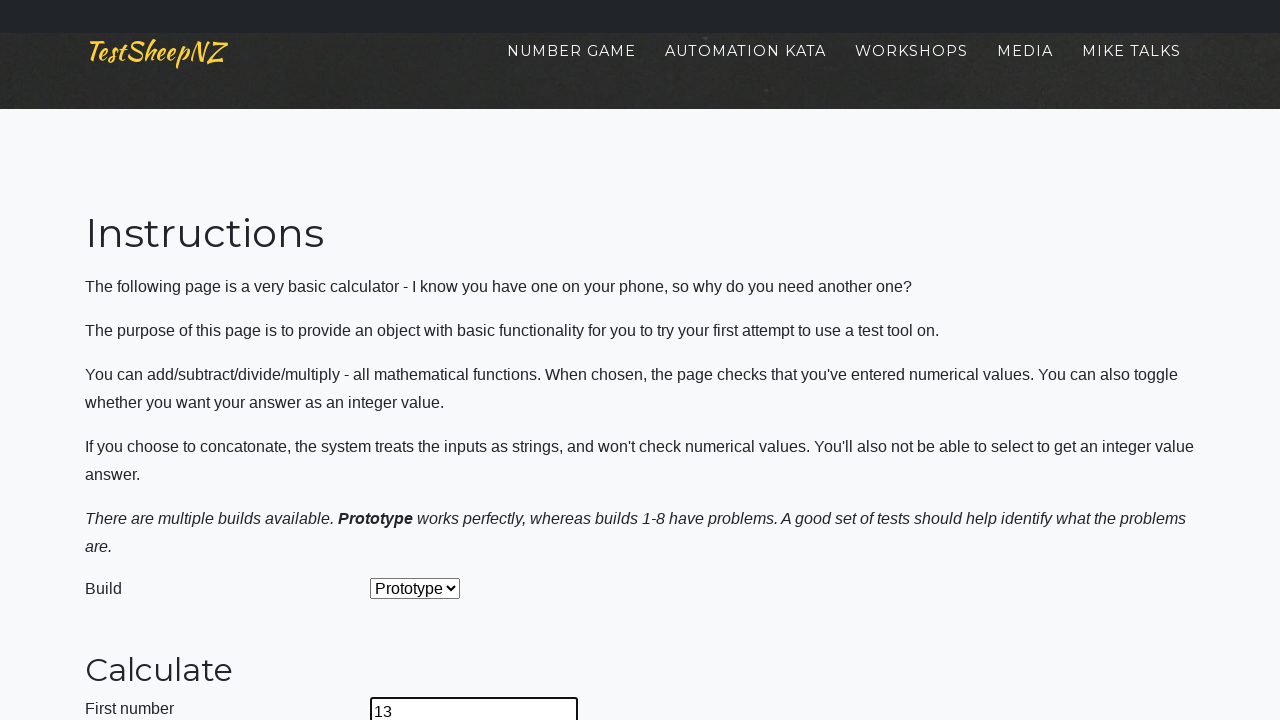

Entered second number (2) in number2Field on #number2Field
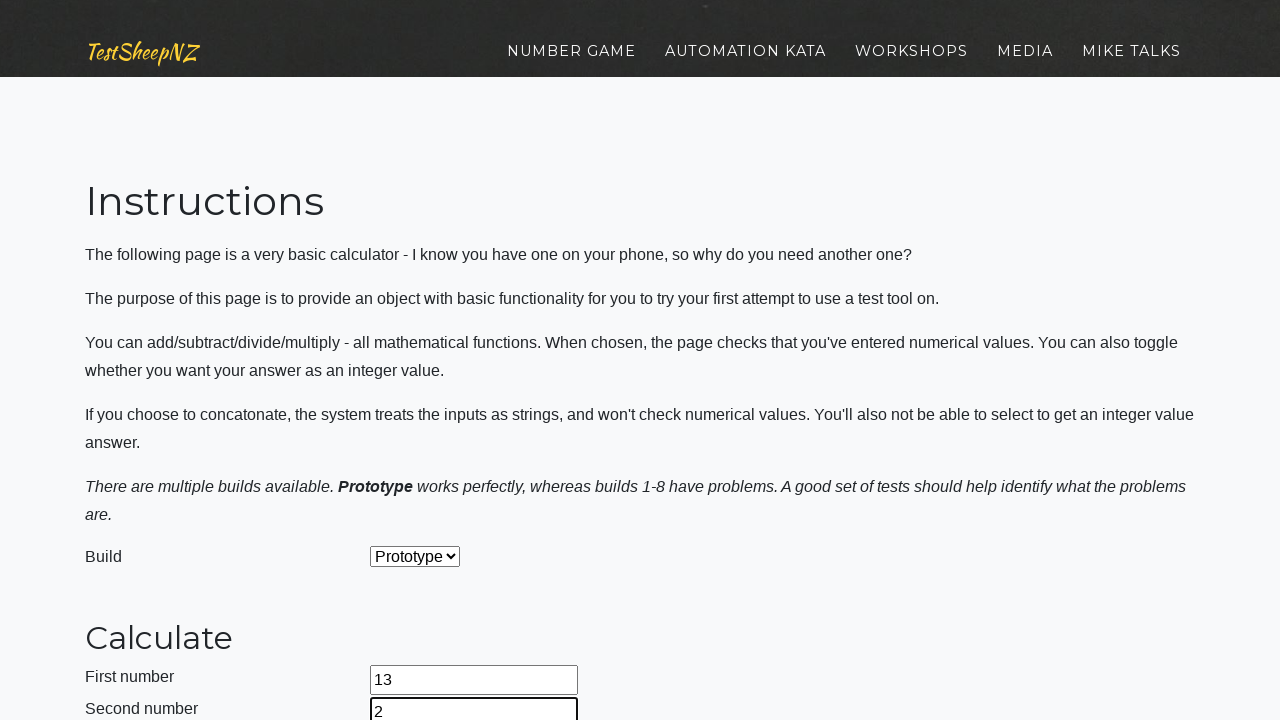

Selected division operation (option 3) from operation dropdown on #selectOperationDropdown
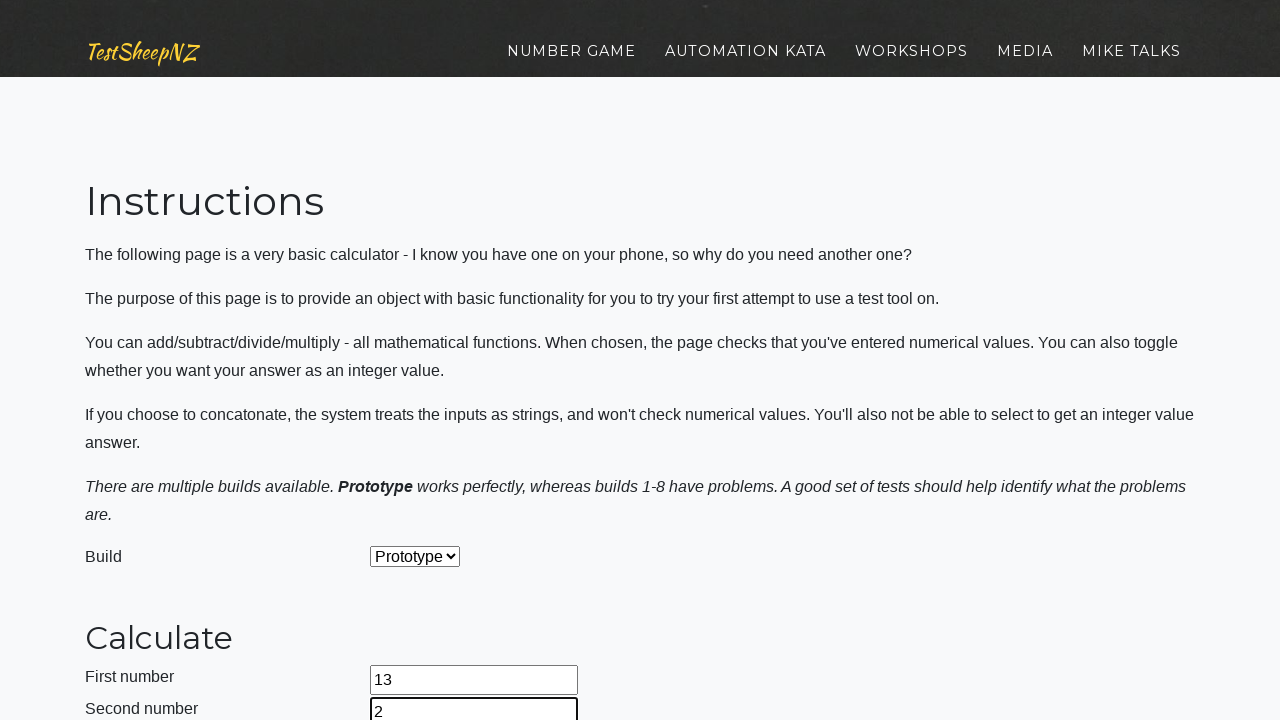

Clicked calculate button to perform division at (422, 361) on #calculateButton
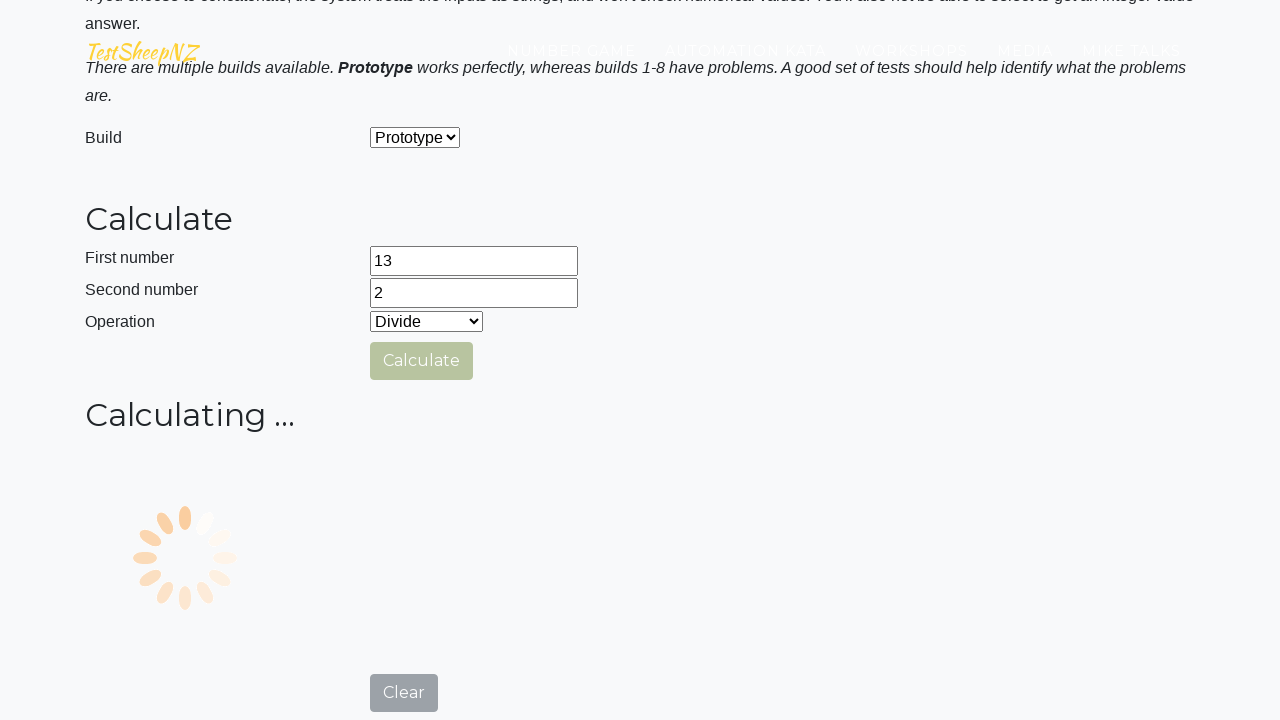

Waited for result field to appear and loaded (13 / 2 = 6.5)
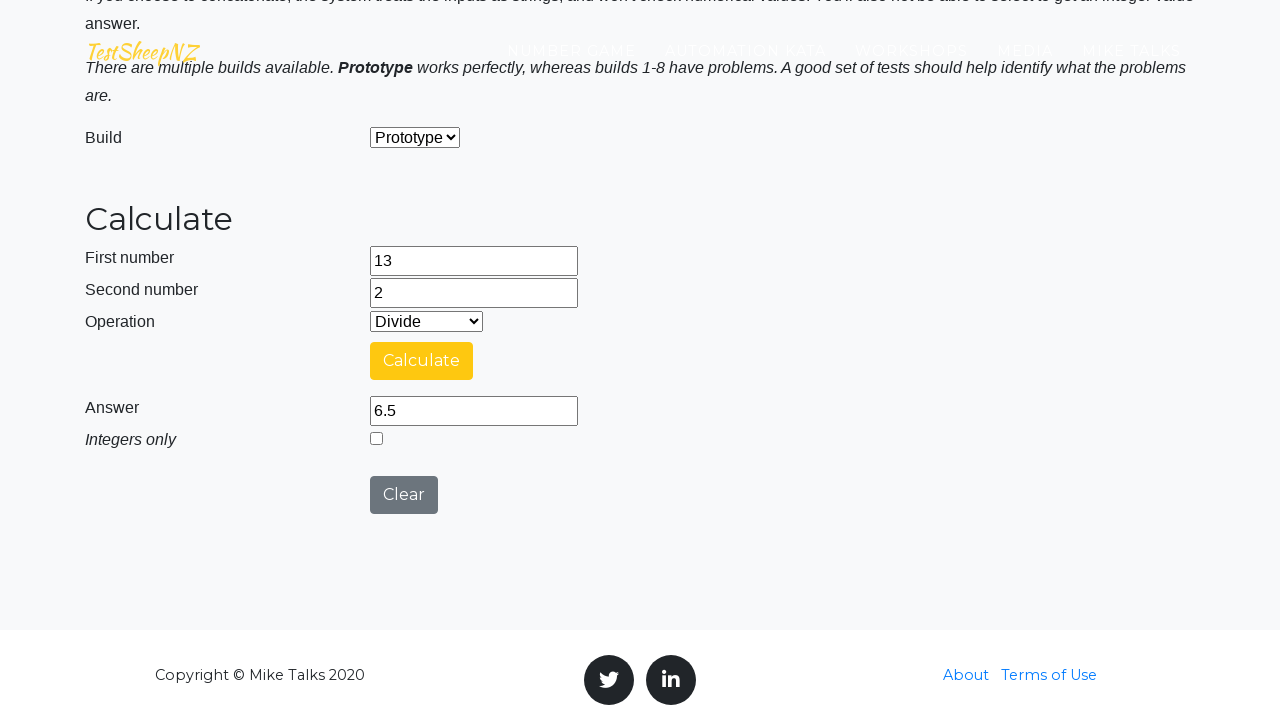

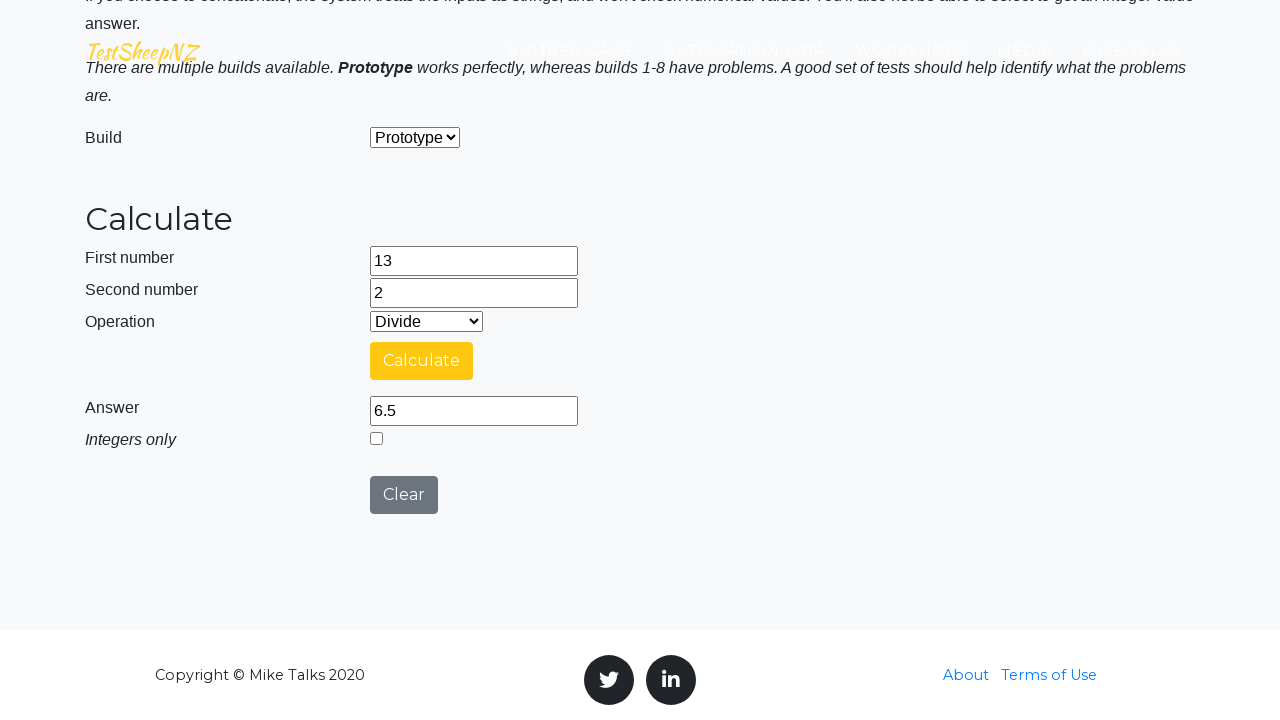